Tests autocomplete input field by typing a partial country name and selecting from dropdown suggestions

Starting URL: https://codenboxautomationlab.com/practice/

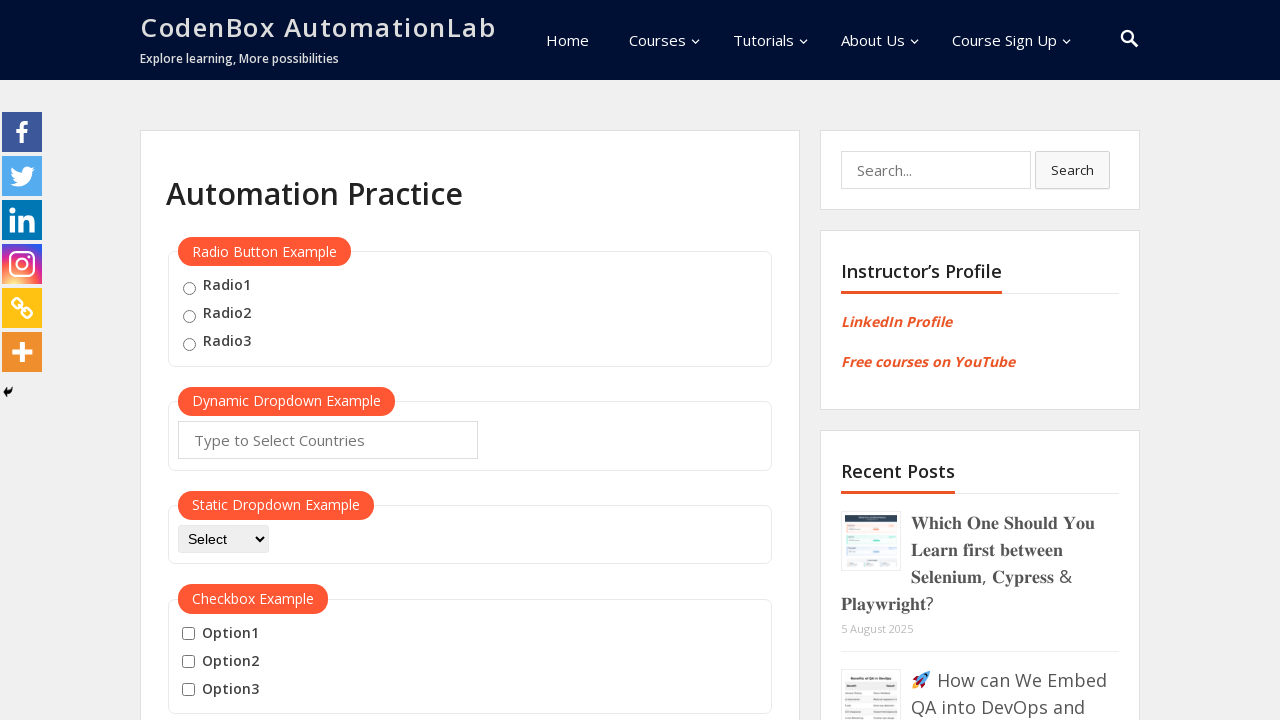

Located autocomplete input field
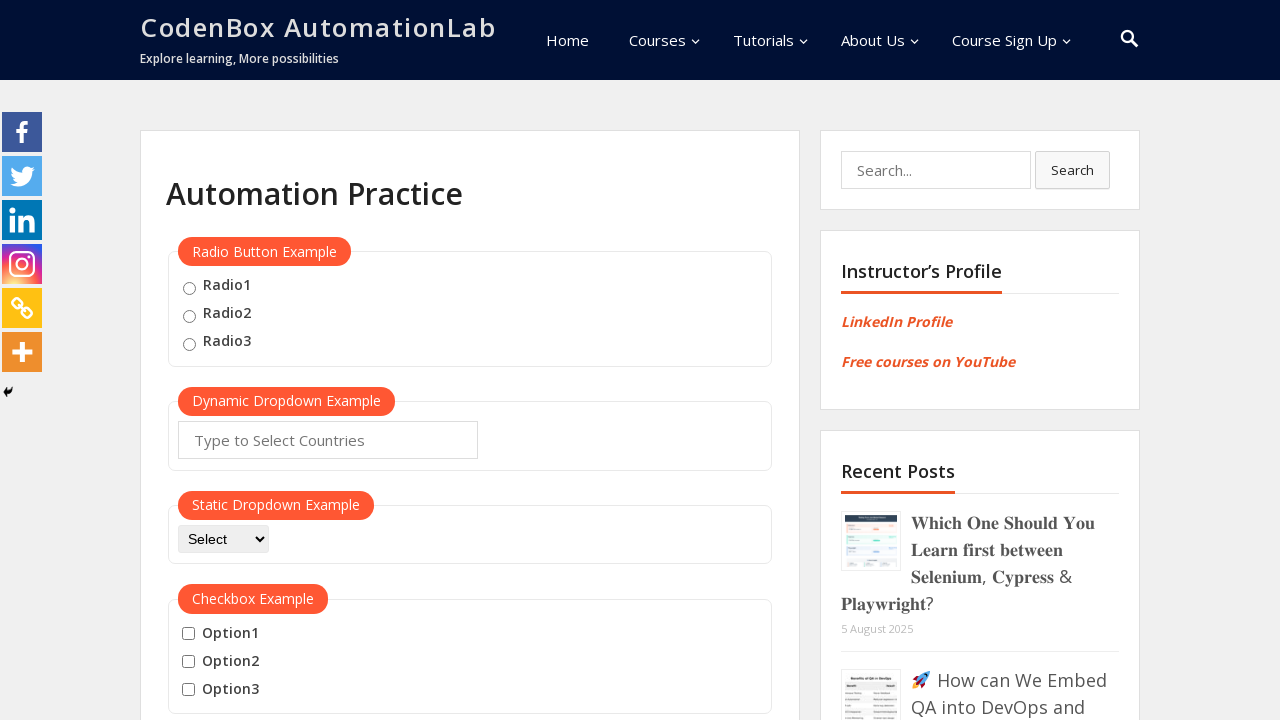

Filled autocomplete input with 'jo' to trigger suggestions on .inputs.ui-autocomplete-input
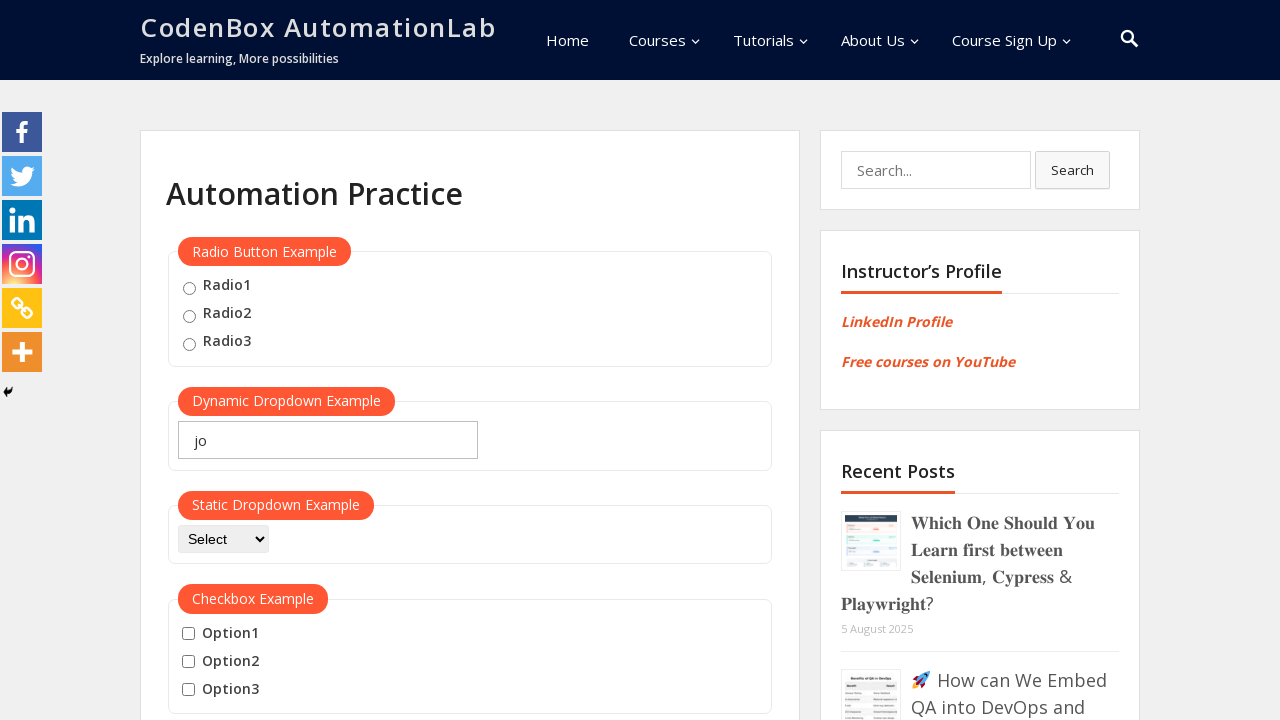

Waited 1000ms for dropdown suggestions to appear
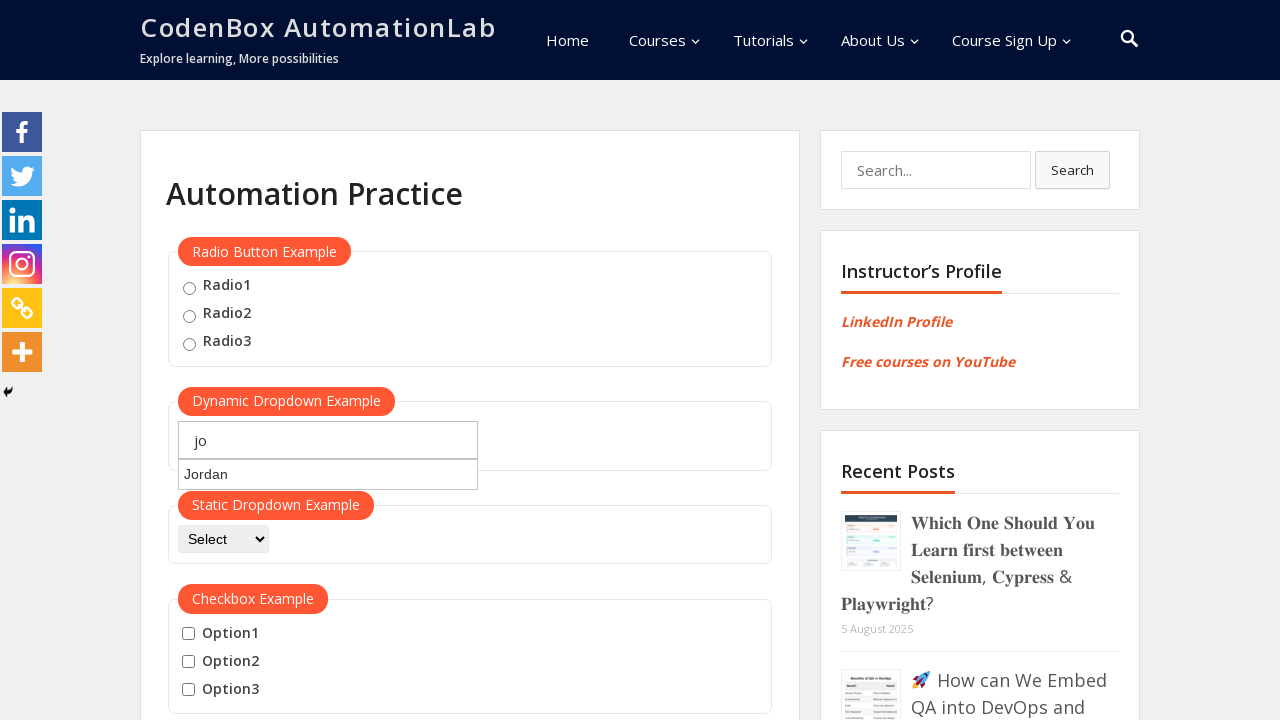

Pressed ArrowDown to navigate to first suggestion in dropdown on .inputs.ui-autocomplete-input
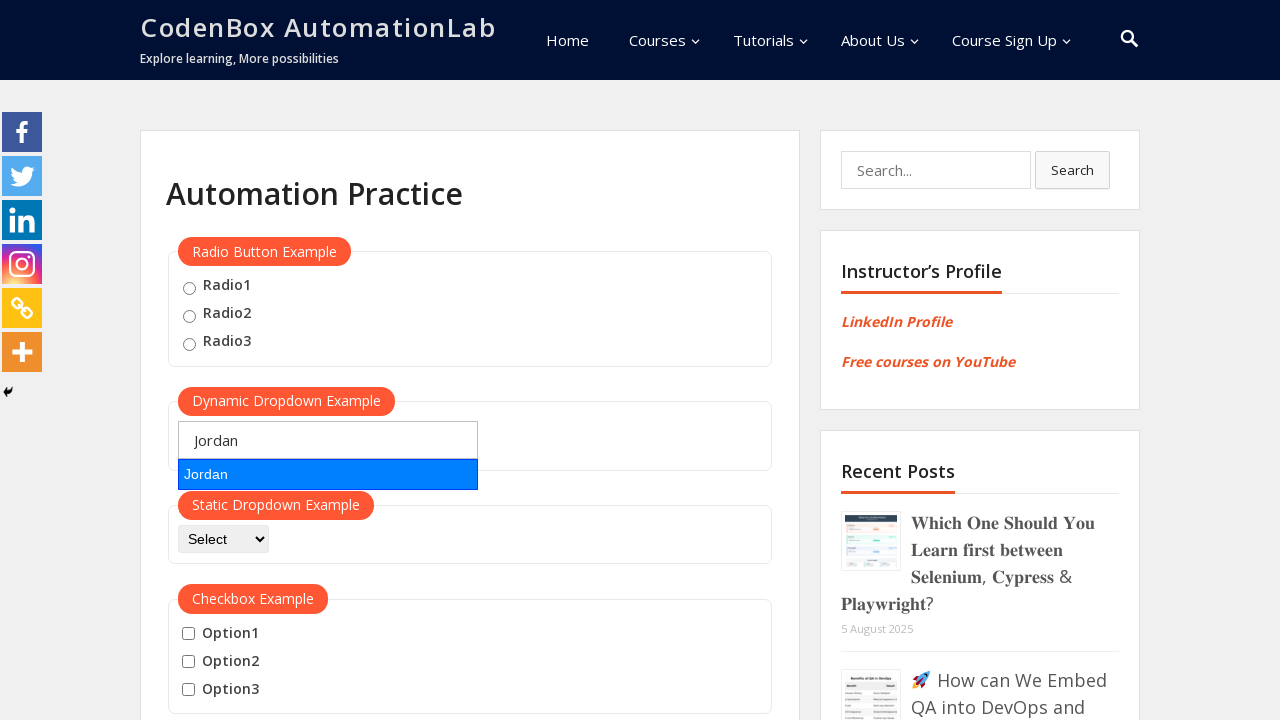

Pressed Enter to select the highlighted suggestion on .inputs.ui-autocomplete-input
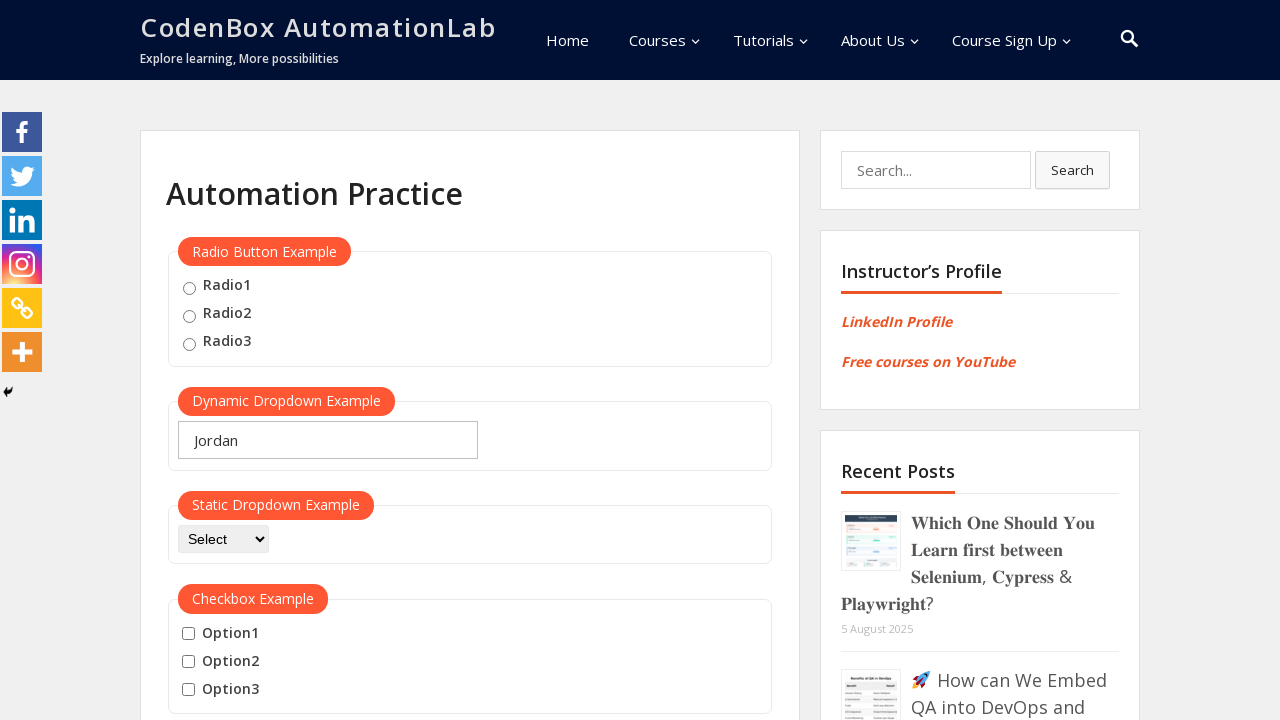

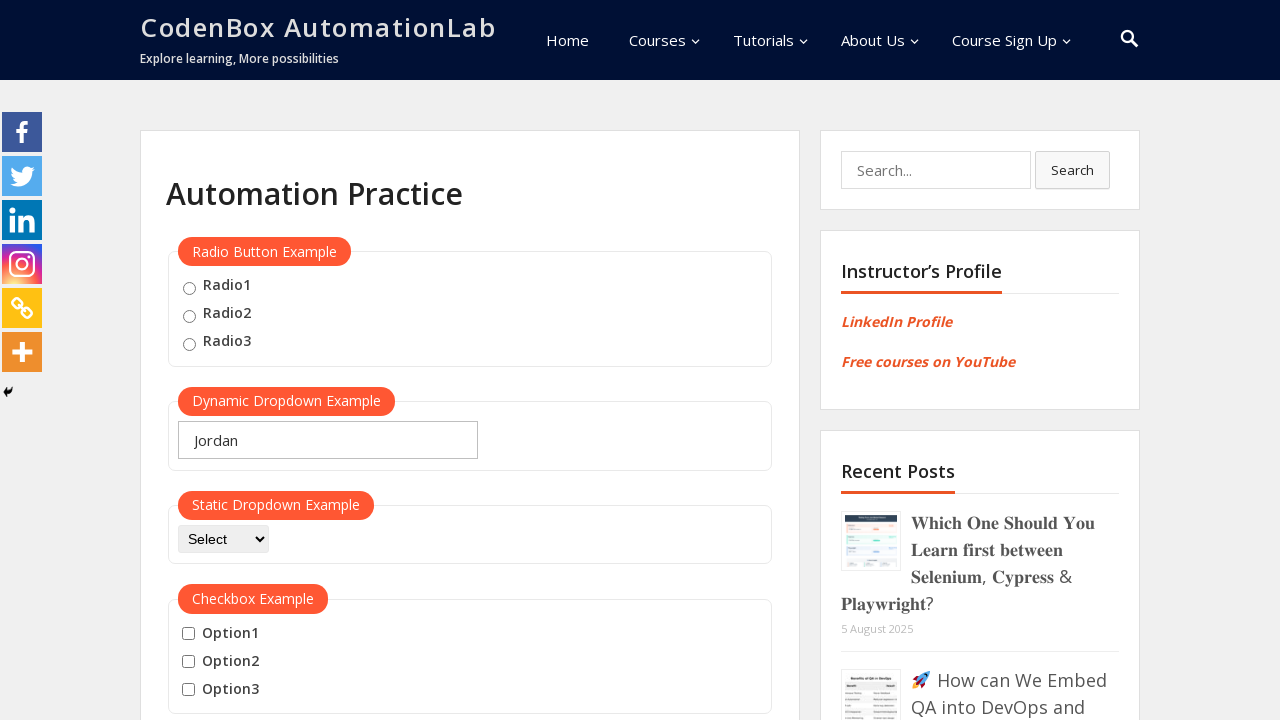